Tests that the header navigation menu on the home page contains all expected menu items (Home, Contact, About us, Cart, Log in, Sign up) by clicking the Home link and verifying the header elements.

Starting URL: https://demoblaze.com/index.html

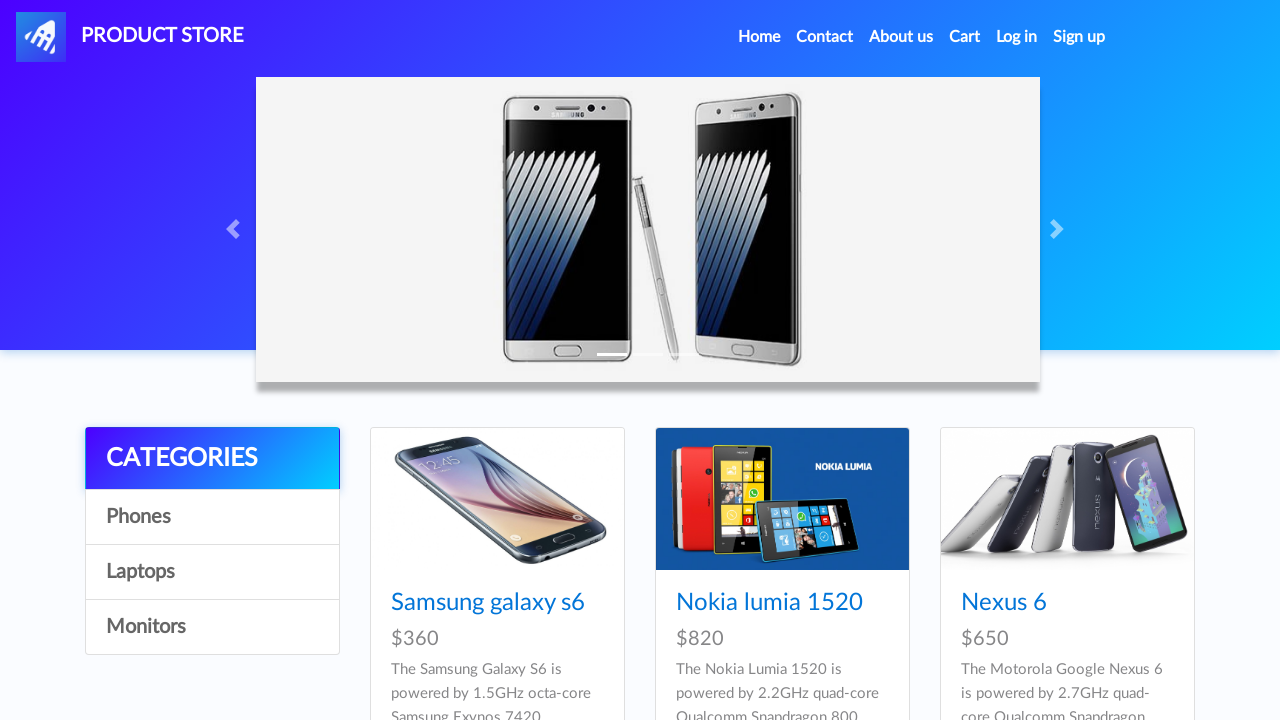

Waited for navigation link selector to be available
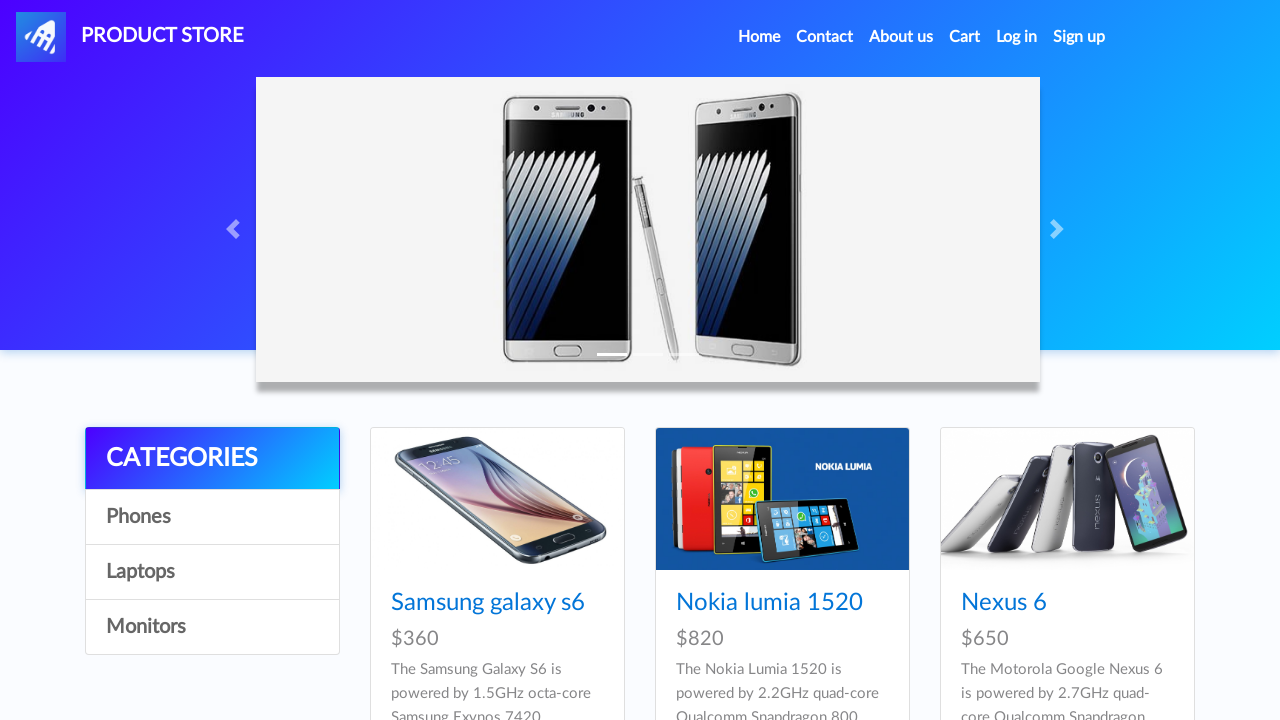

Clicked Home link in navigation menu at (759, 37) on .nav-link
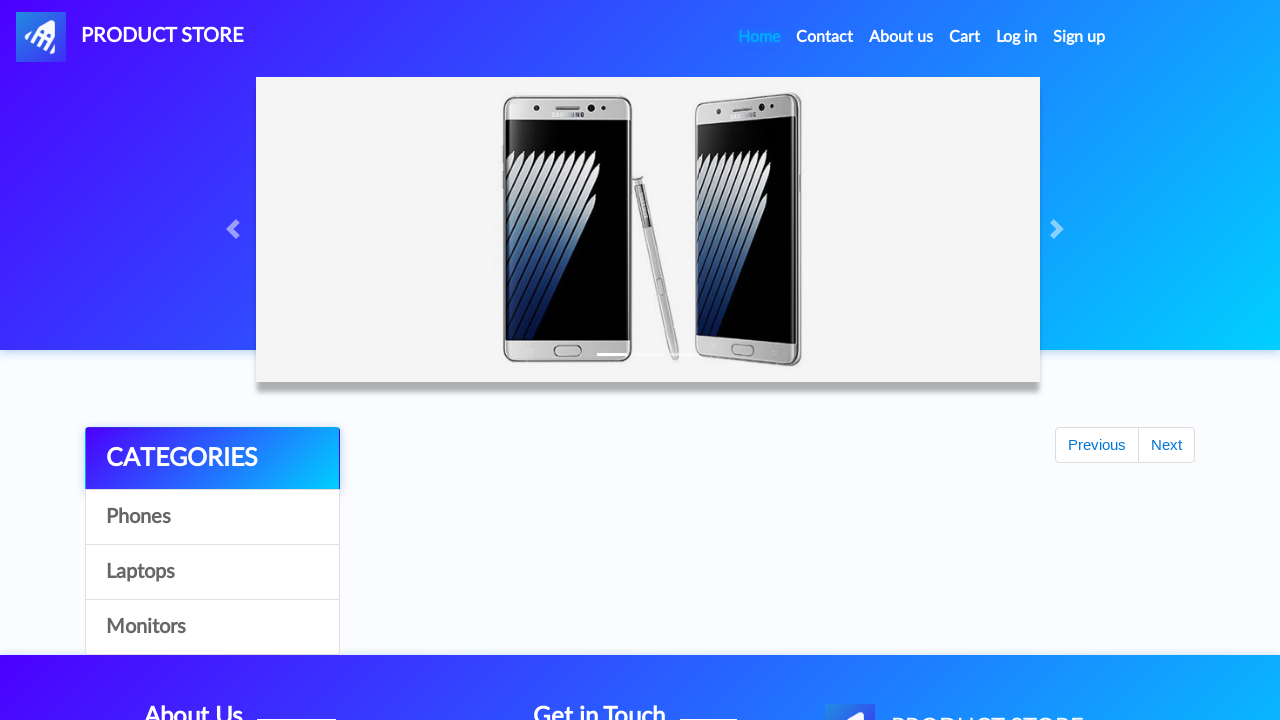

Waited for header navbar menu to be visible
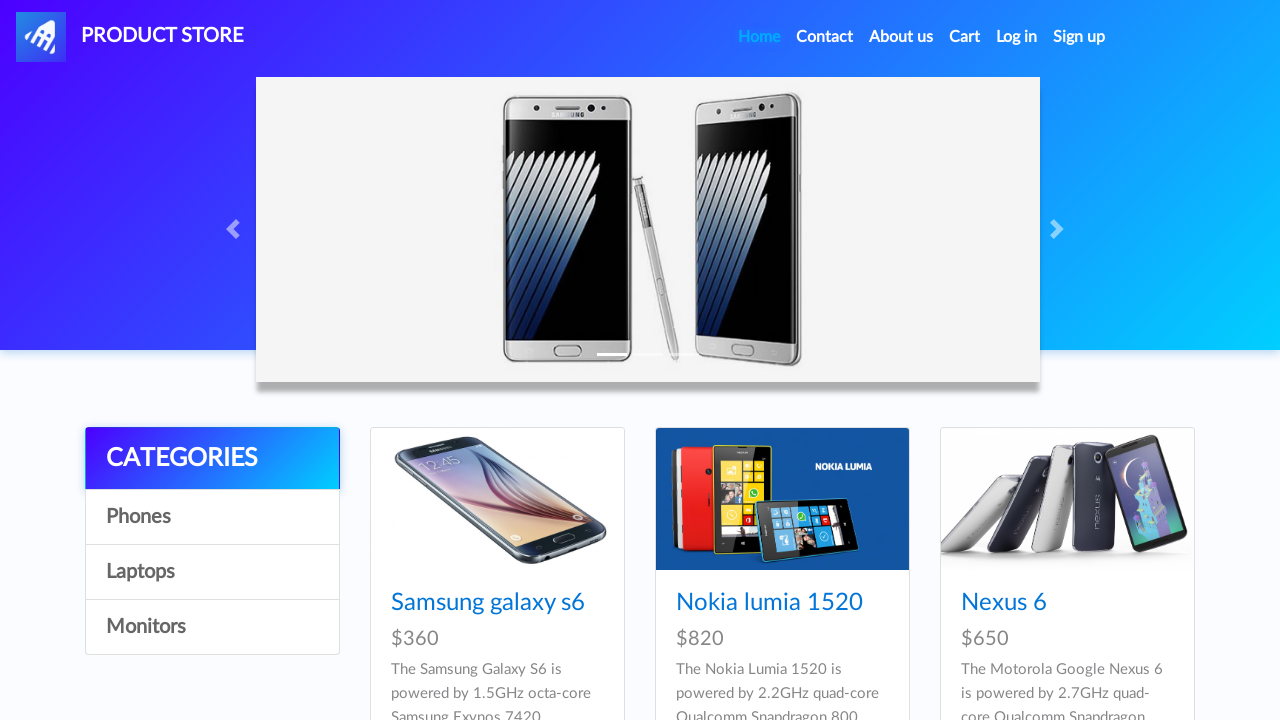

Verified header menu items are present and loaded
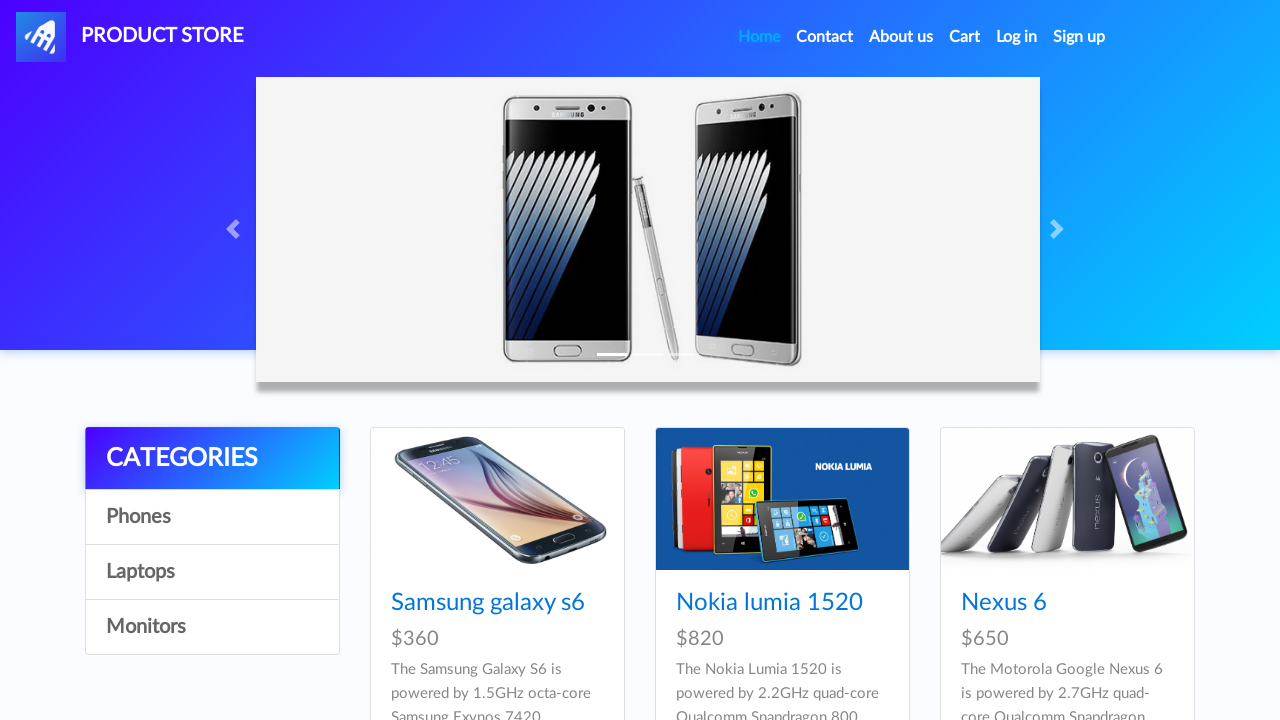

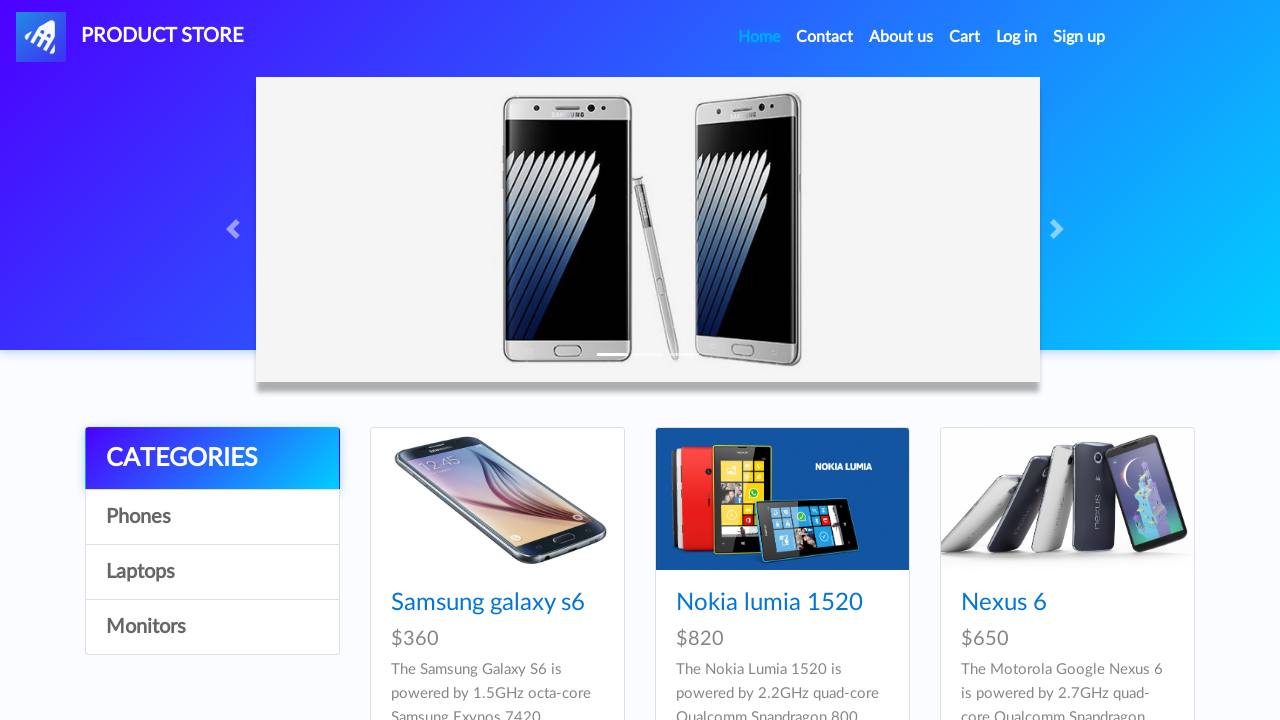